Solves a math problem by extracting a value from an image attribute, calculating the result, and submitting the answer along with checkbox selections

Starting URL: http://suninjuly.github.io/get_attribute.html

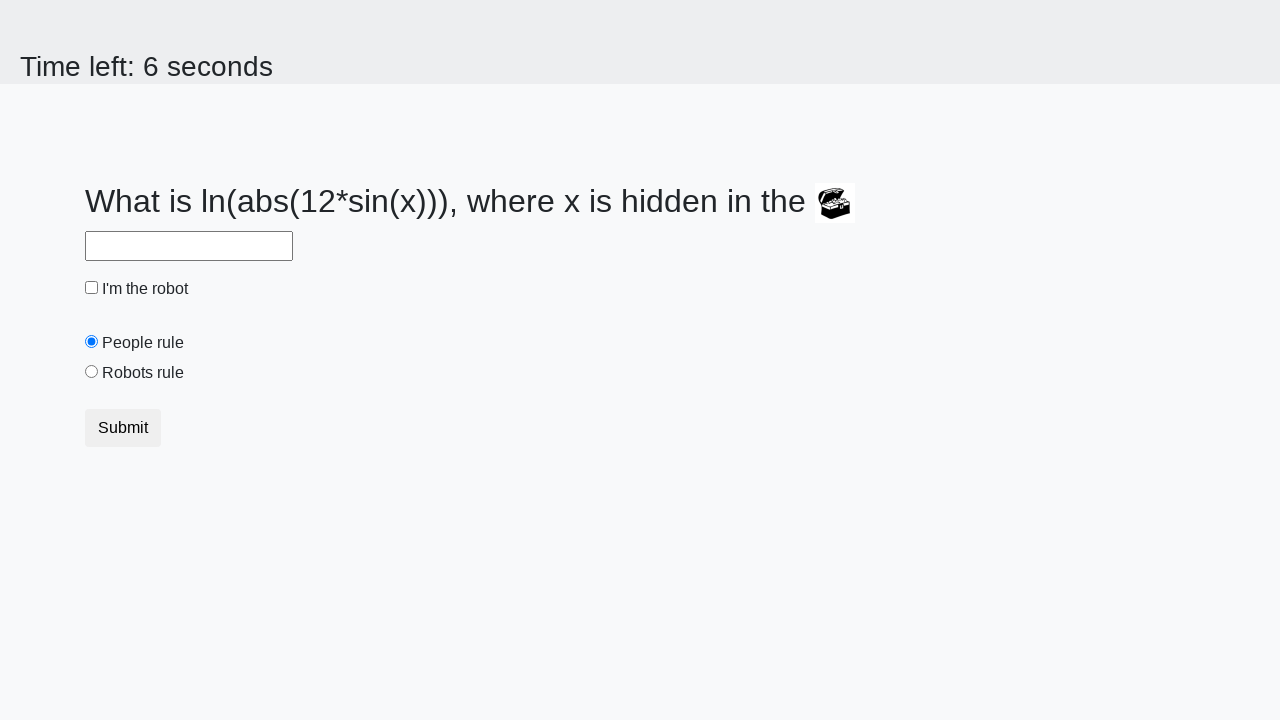

Located the image element
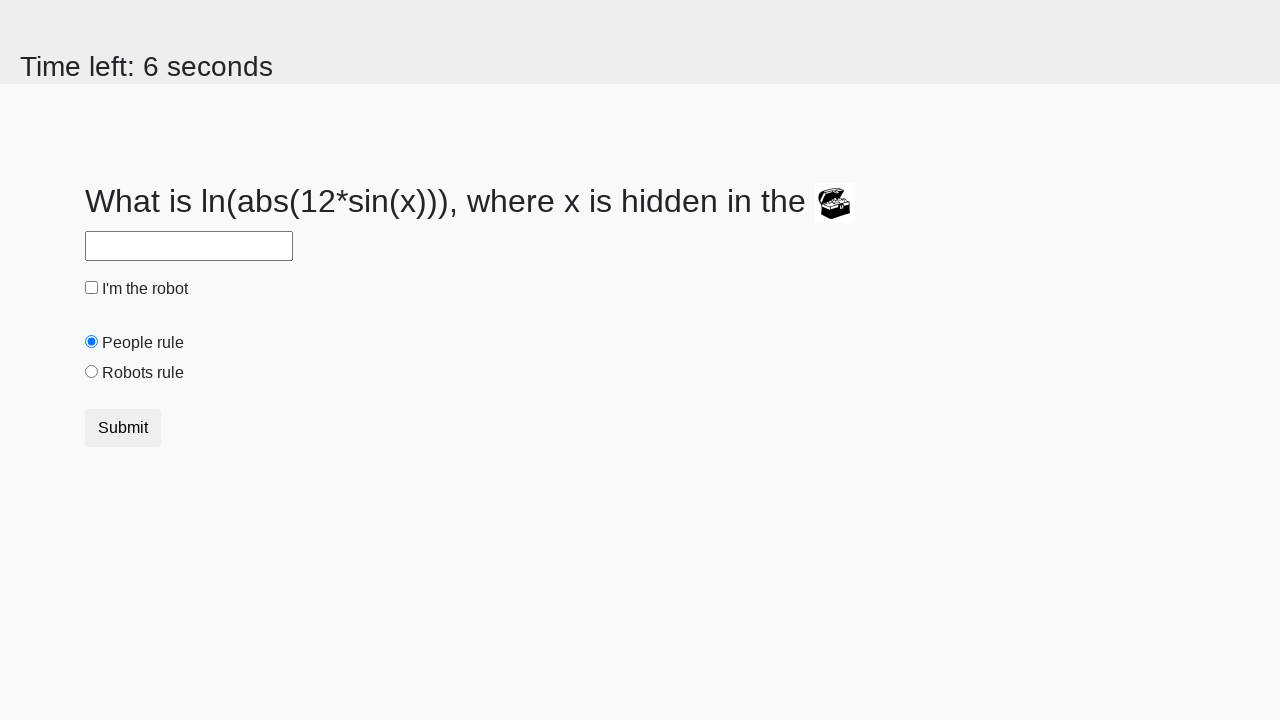

Extracted valuex attribute from image: 821
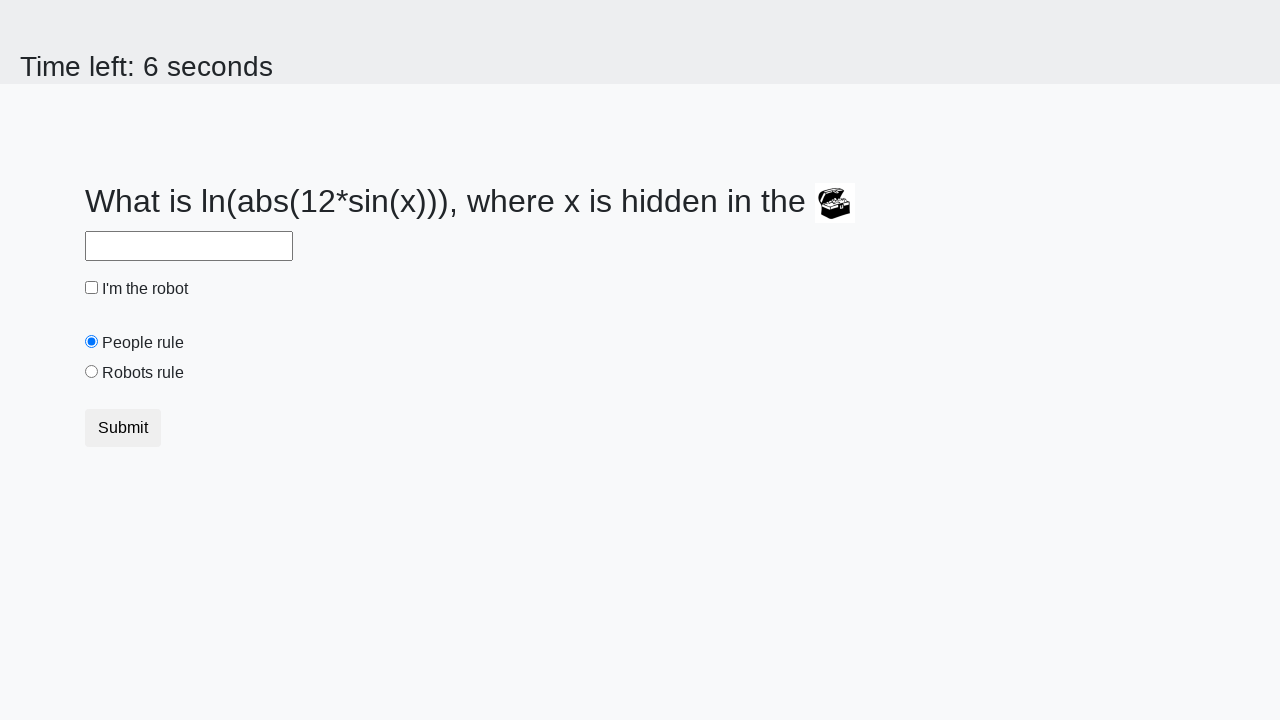

Calculated result: 2.3393972287596543
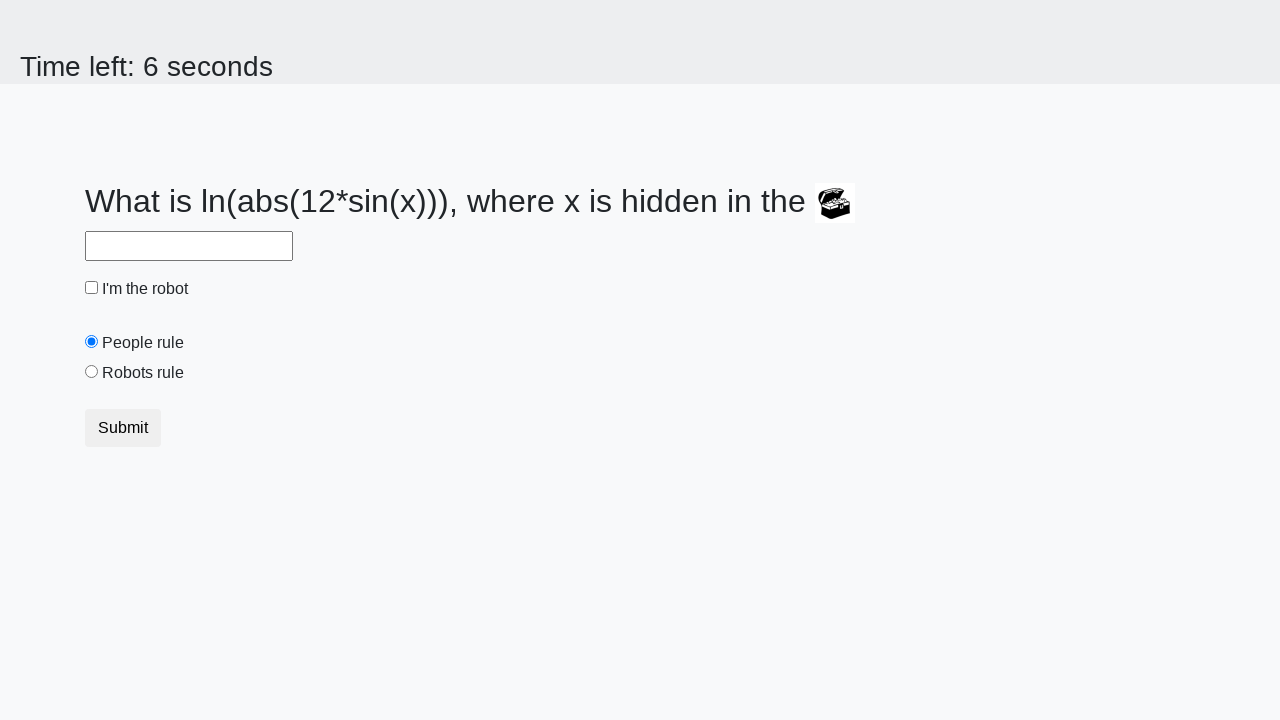

Filled answer field with calculated value: 2.3393972287596543 on #answer
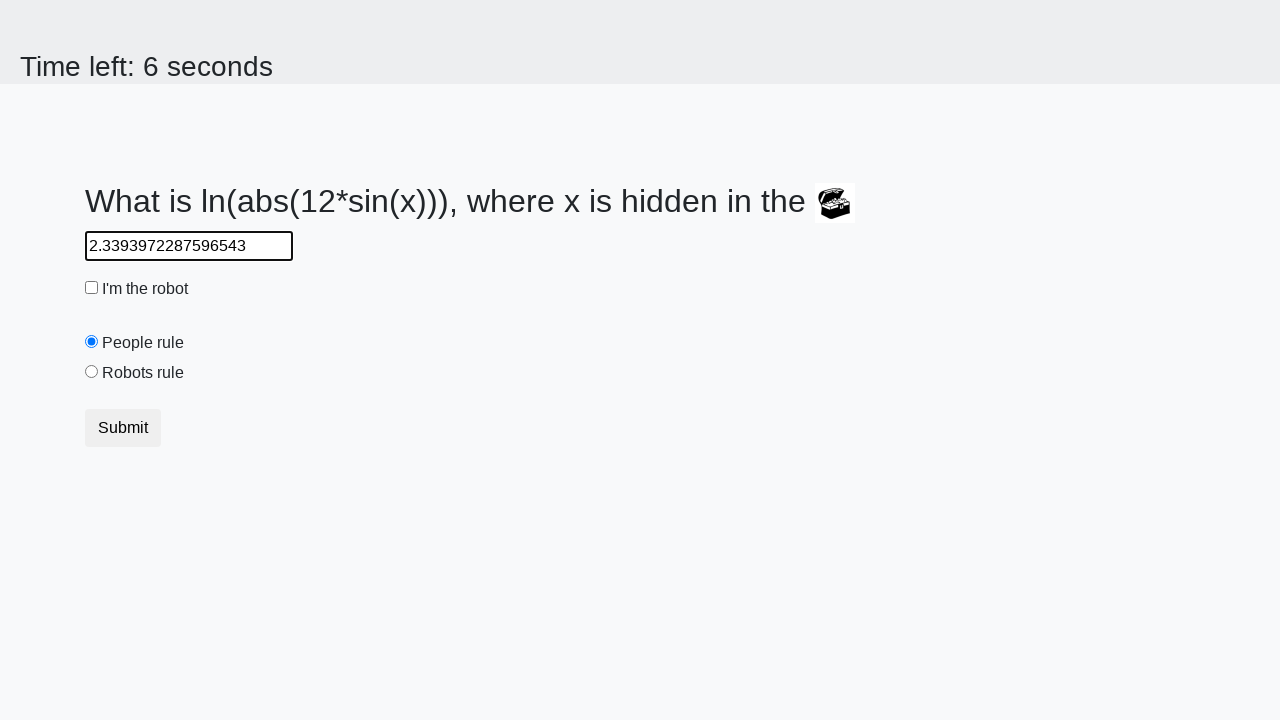

Clicked robot checkbox at (92, 288) on #robotCheckbox
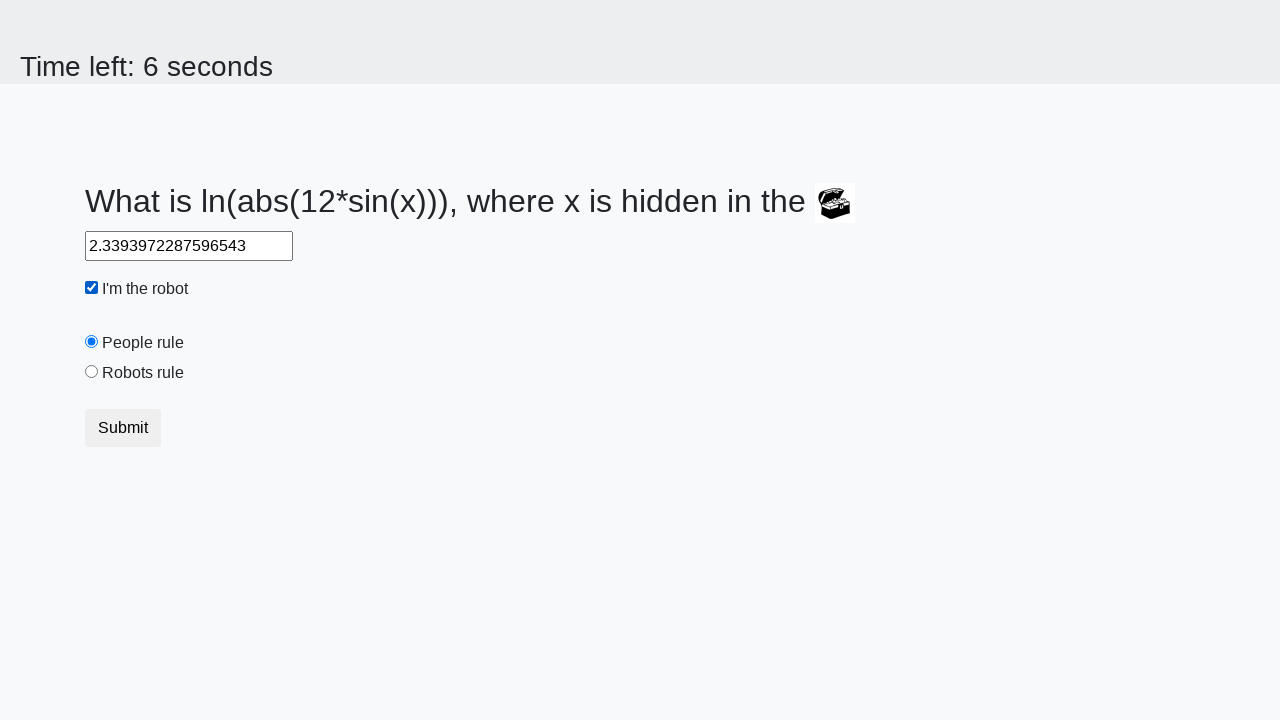

Clicked robots rule radio button at (92, 372) on #robotsRule
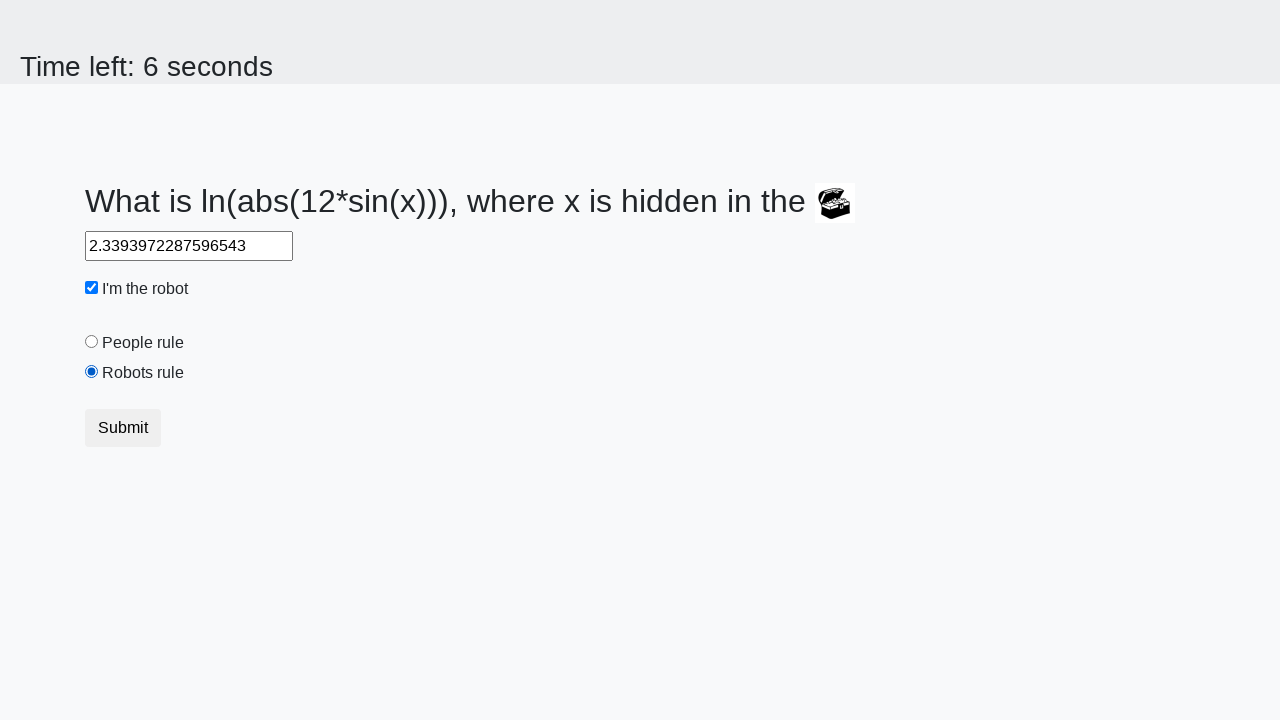

Submitted the form at (123, 428) on .btn.btn-default
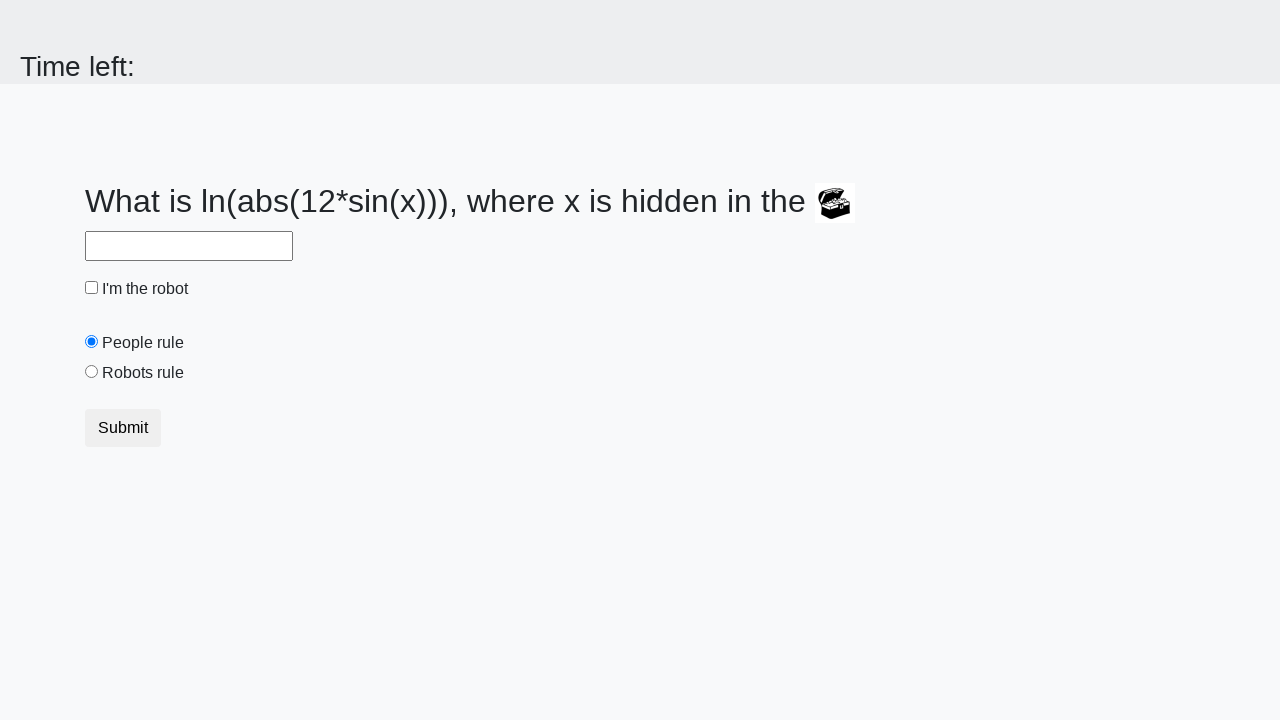

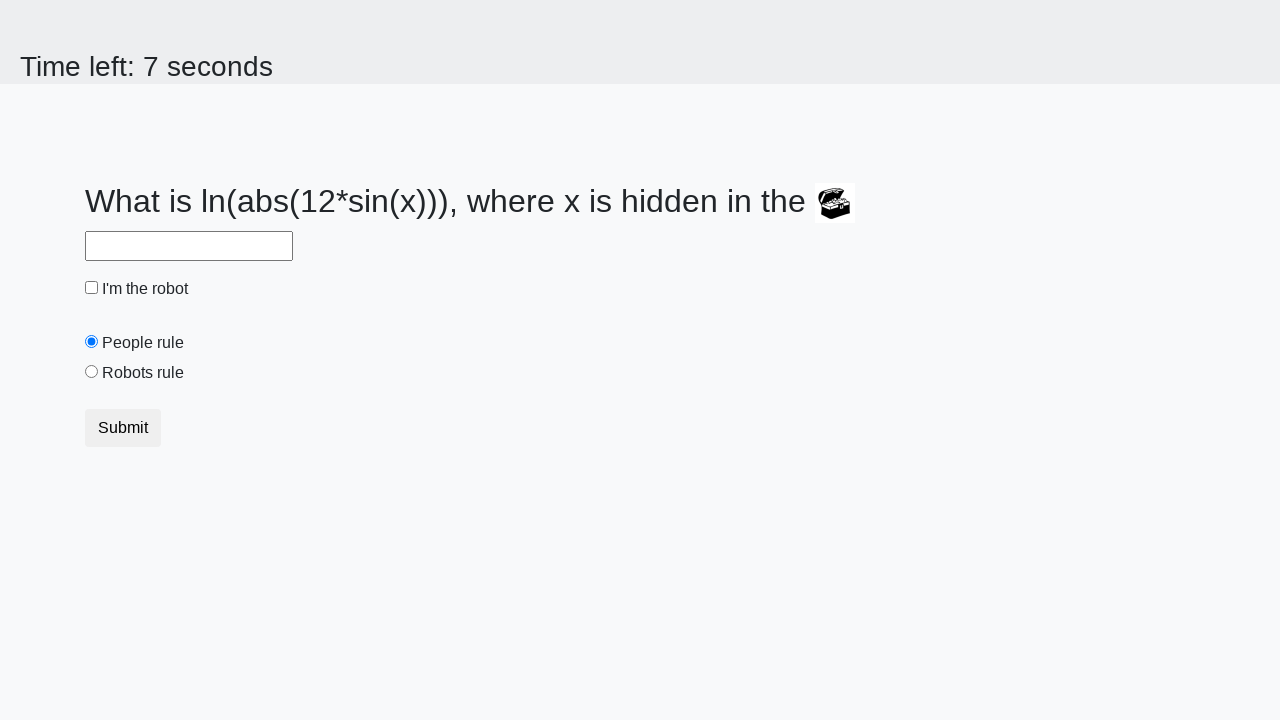